Tests navigation on the Python documentation site by clicking the Tutorial link and verifying the tutorial page loads

Starting URL: https://docs.python.org/

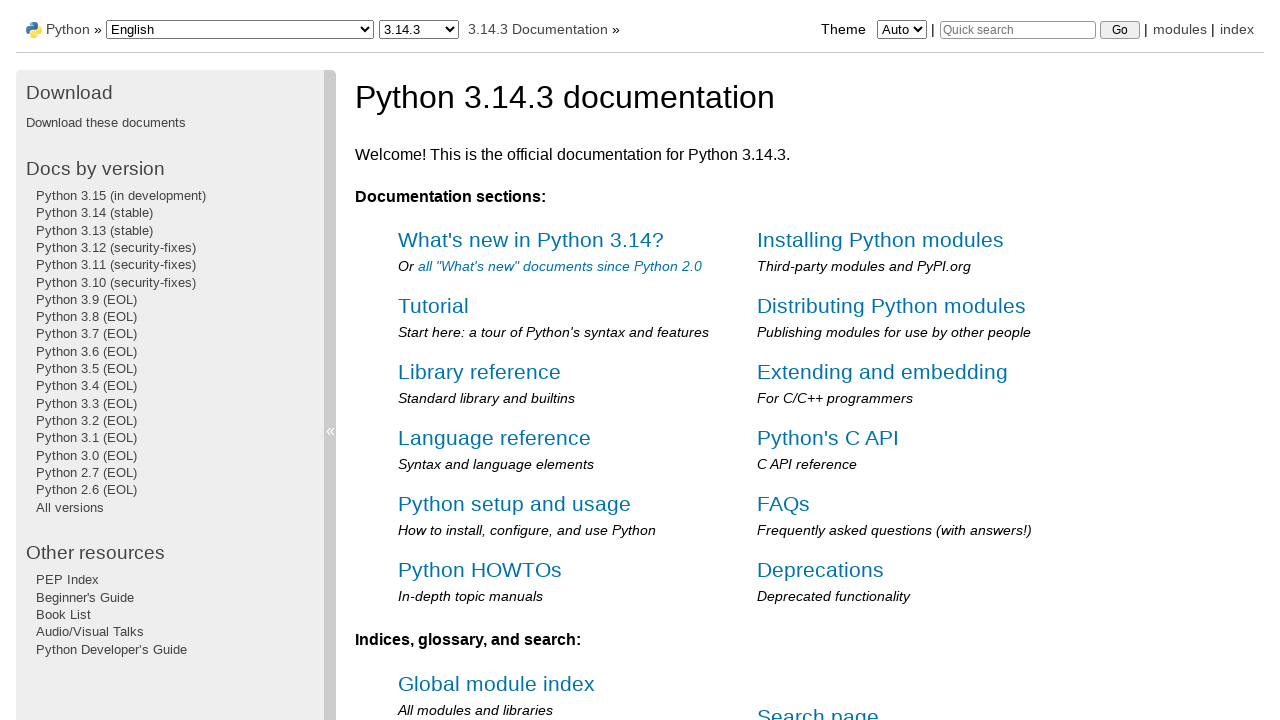

Navigated to Python documentation site
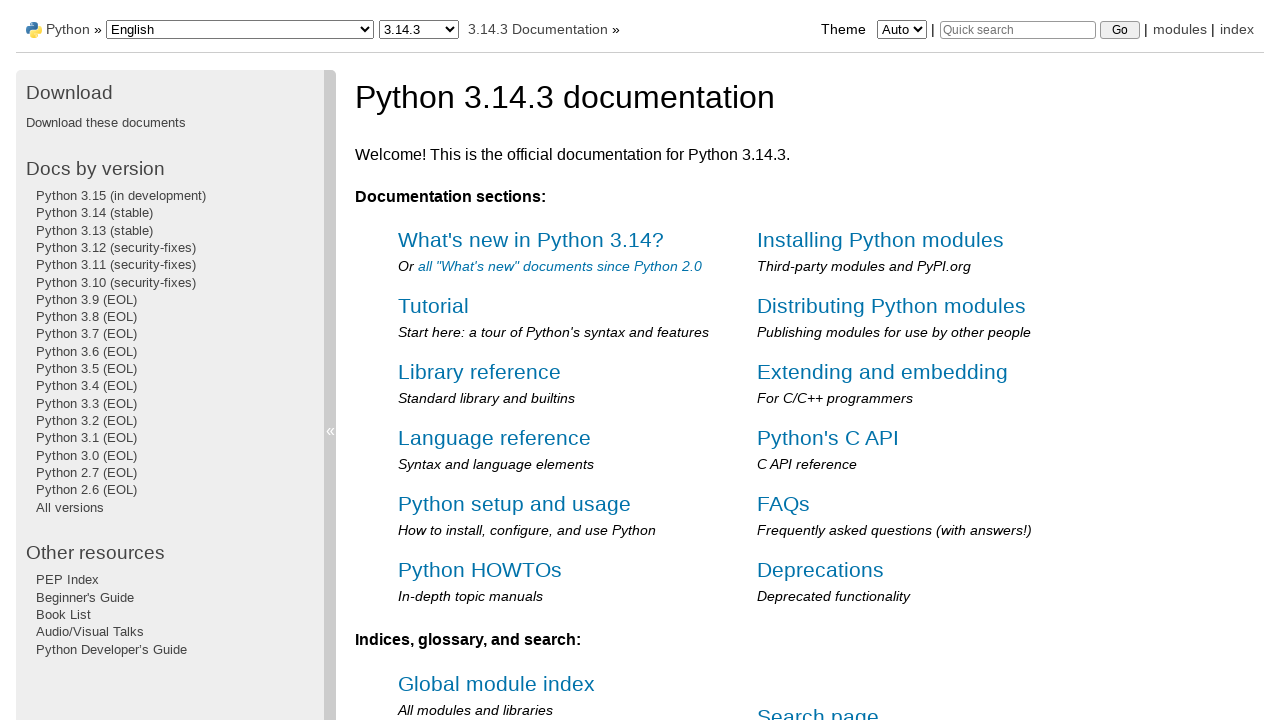

Clicked on the Tutorial link at (434, 306) on a:text('Tutorial')
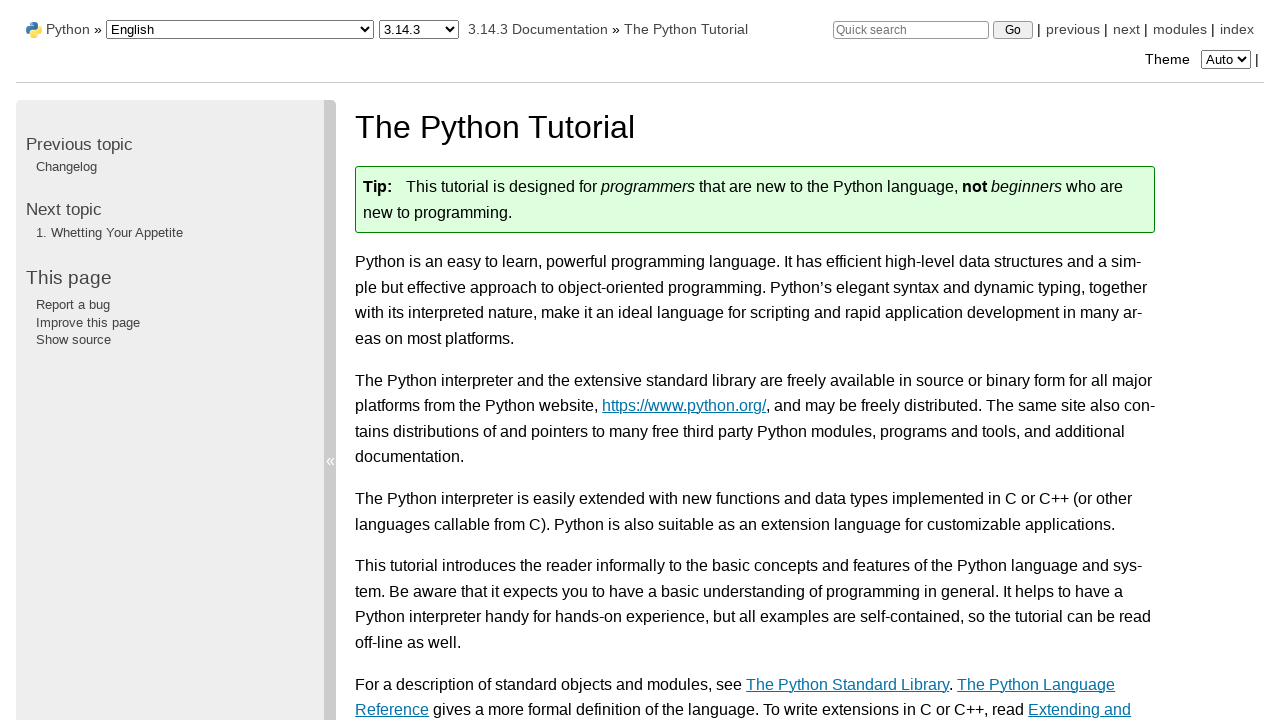

Tutorial page loaded and heading verified
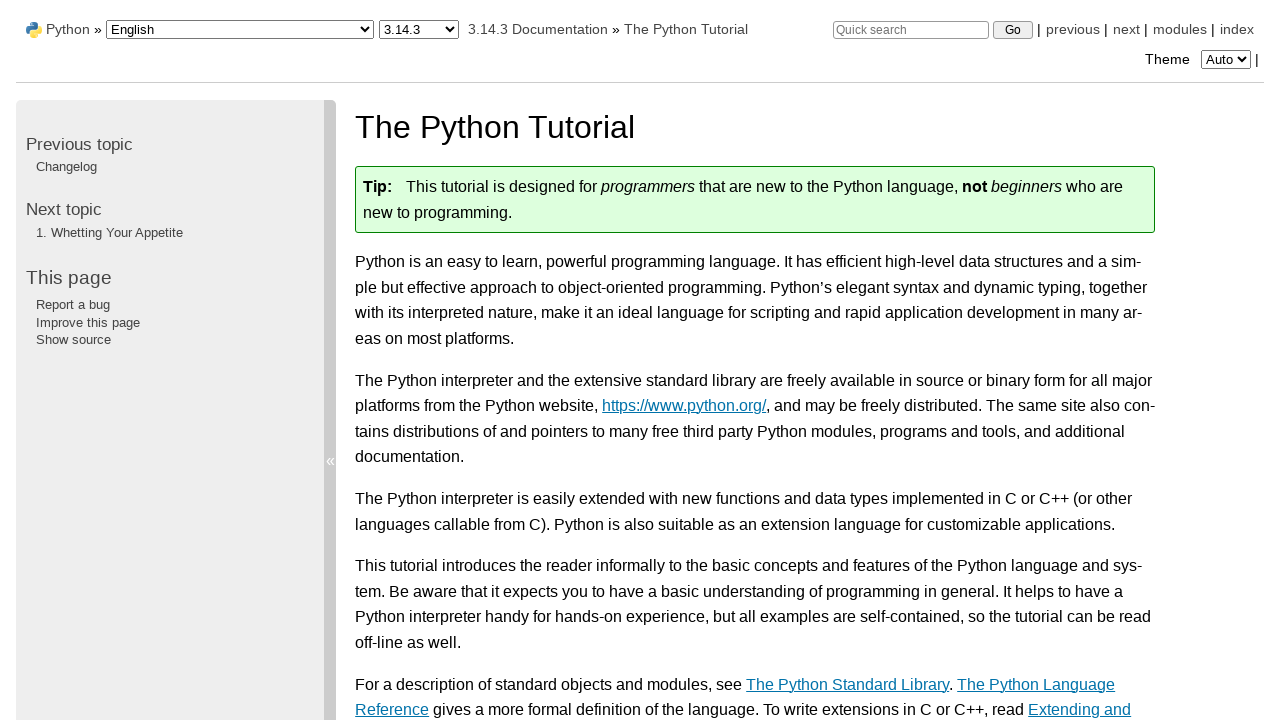

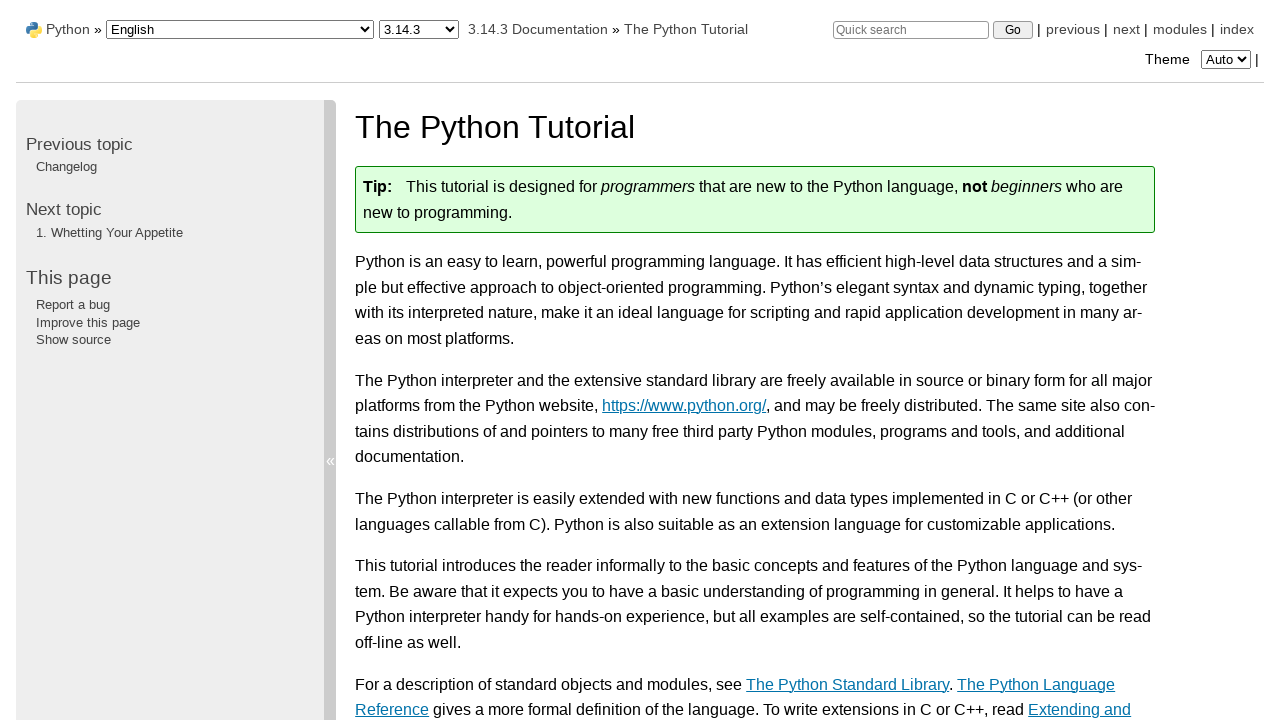